Tests keyboard key press functionality by sending space and tab keys to a page and verifying the displayed result text shows the correct key was pressed.

Starting URL: http://the-internet.herokuapp.com/key_presses

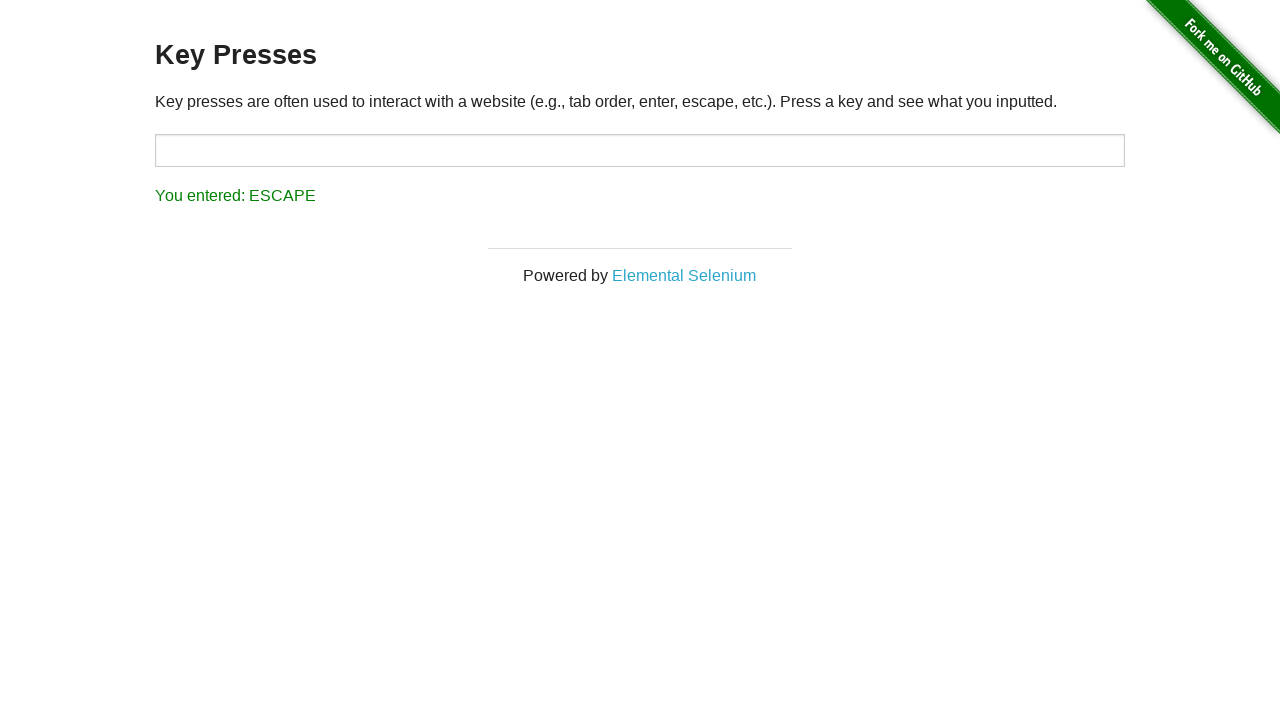

Pressed Space key on example element on .example
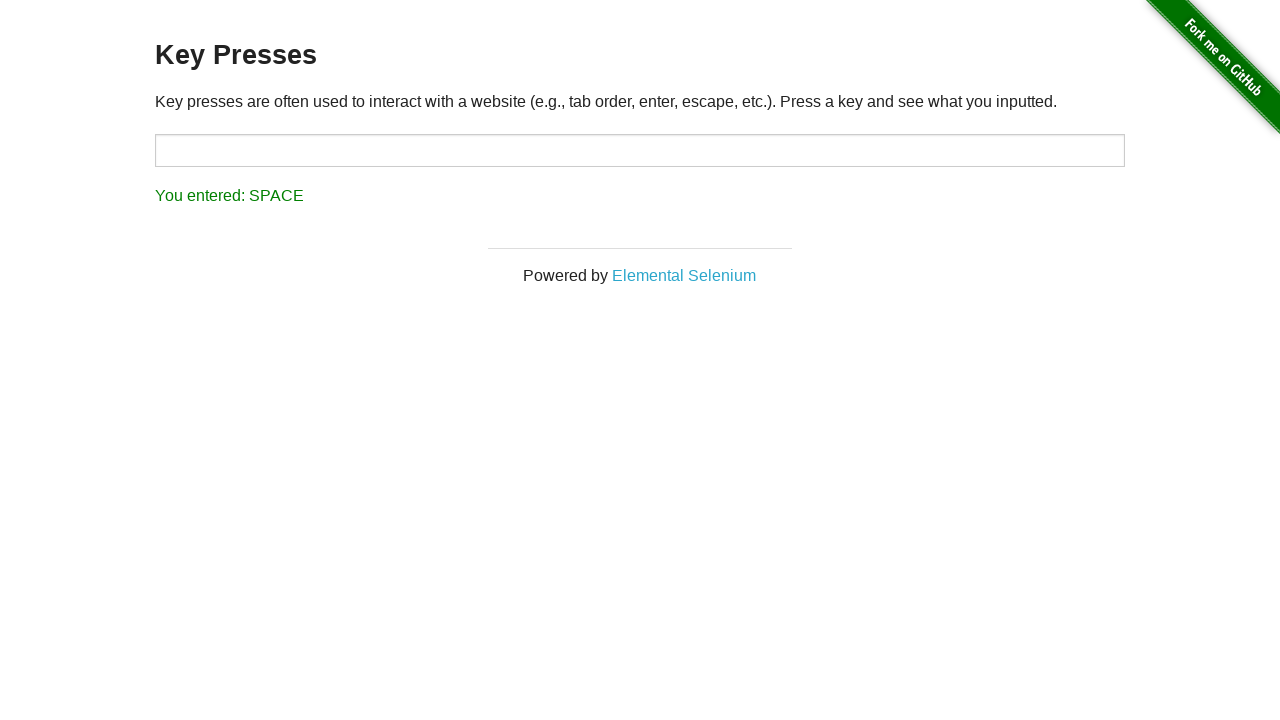

Retrieved result text after Space key press
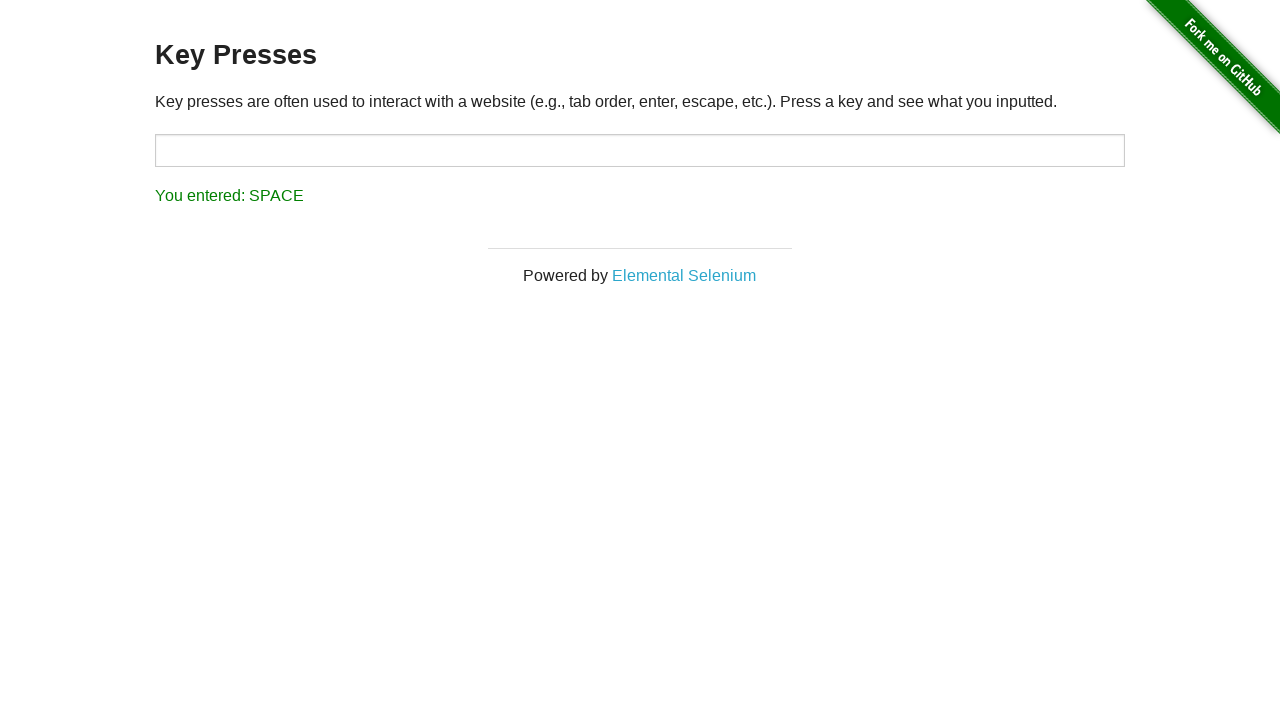

Verified result text shows 'You entered: SPACE'
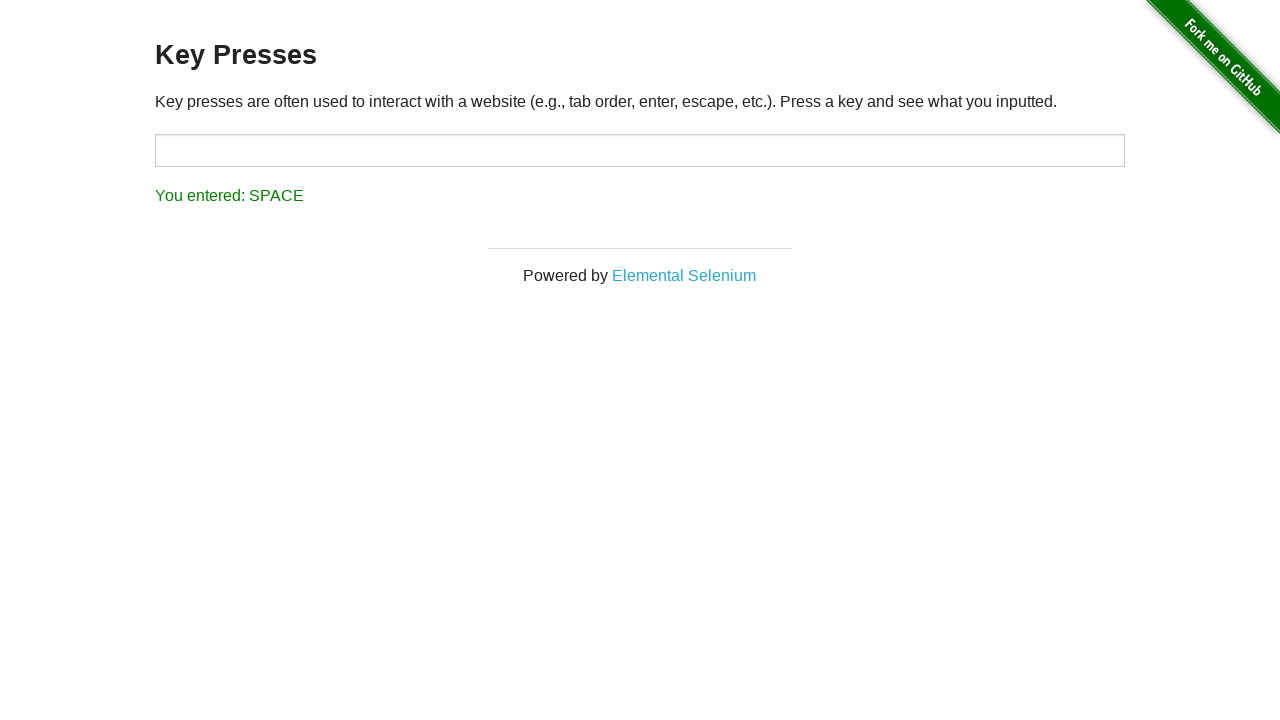

Pressed Tab key on currently focused element
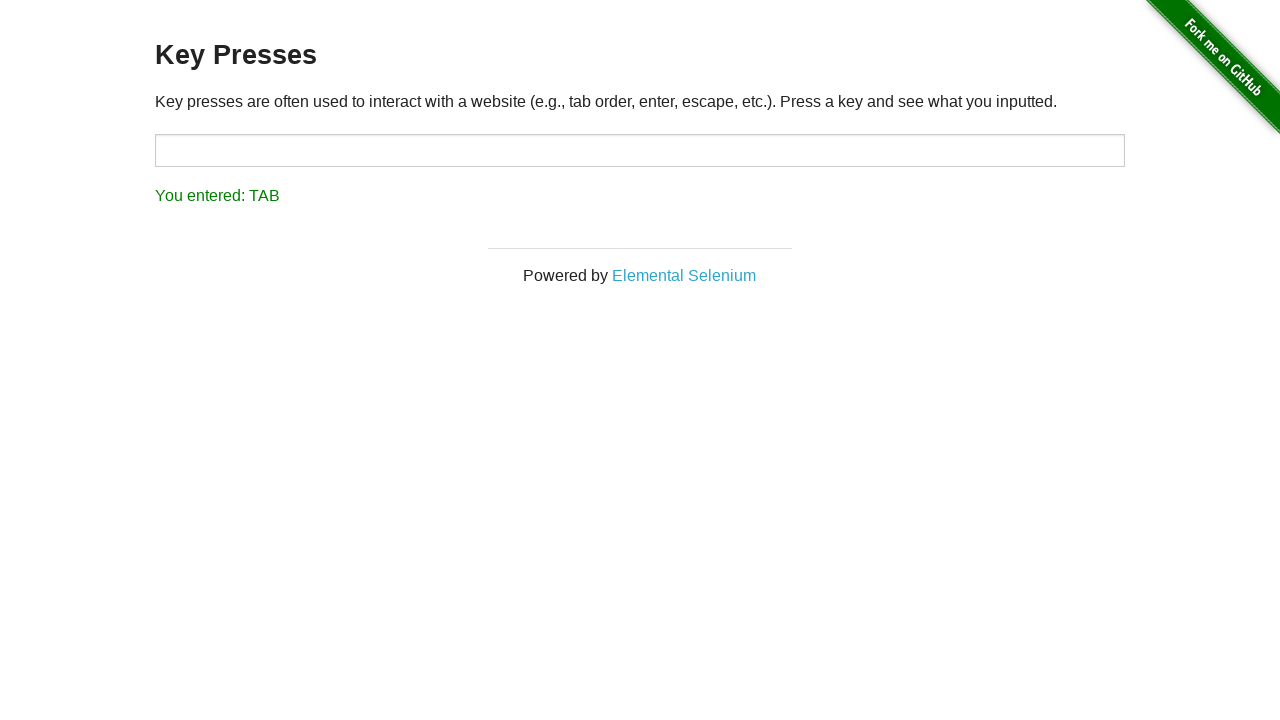

Retrieved result text after Tab key press
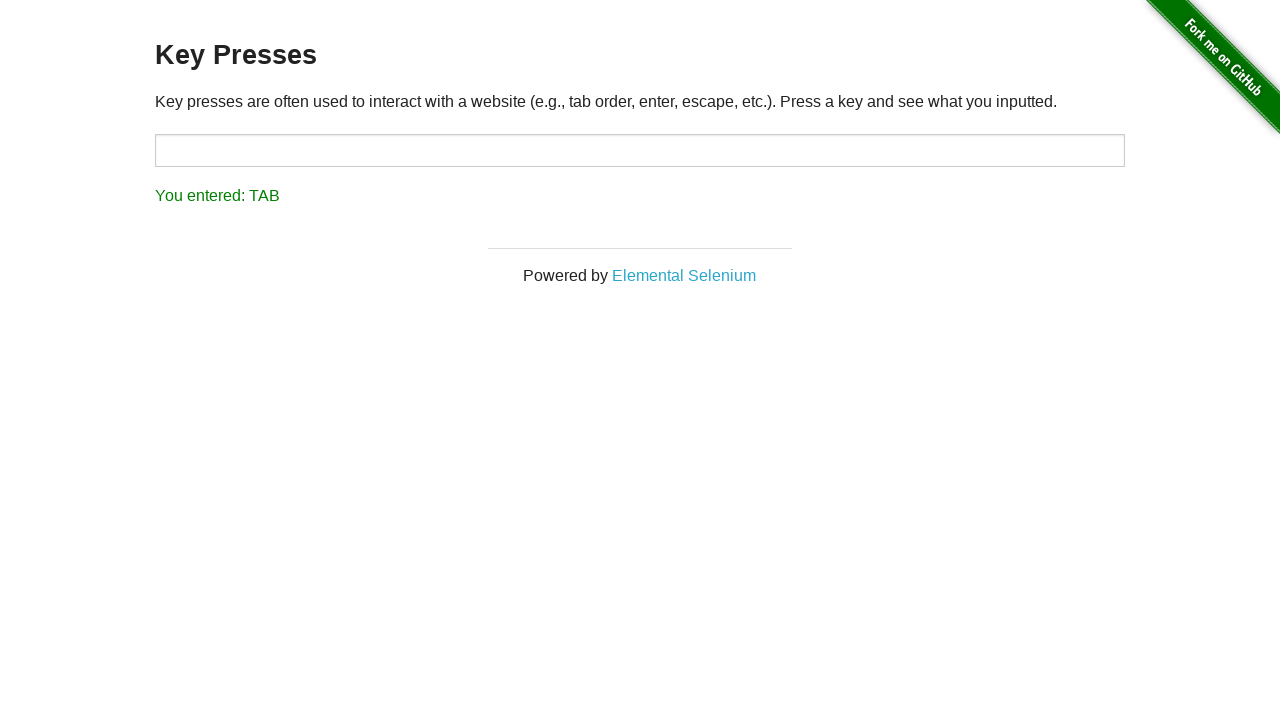

Verified result text shows 'You entered: TAB'
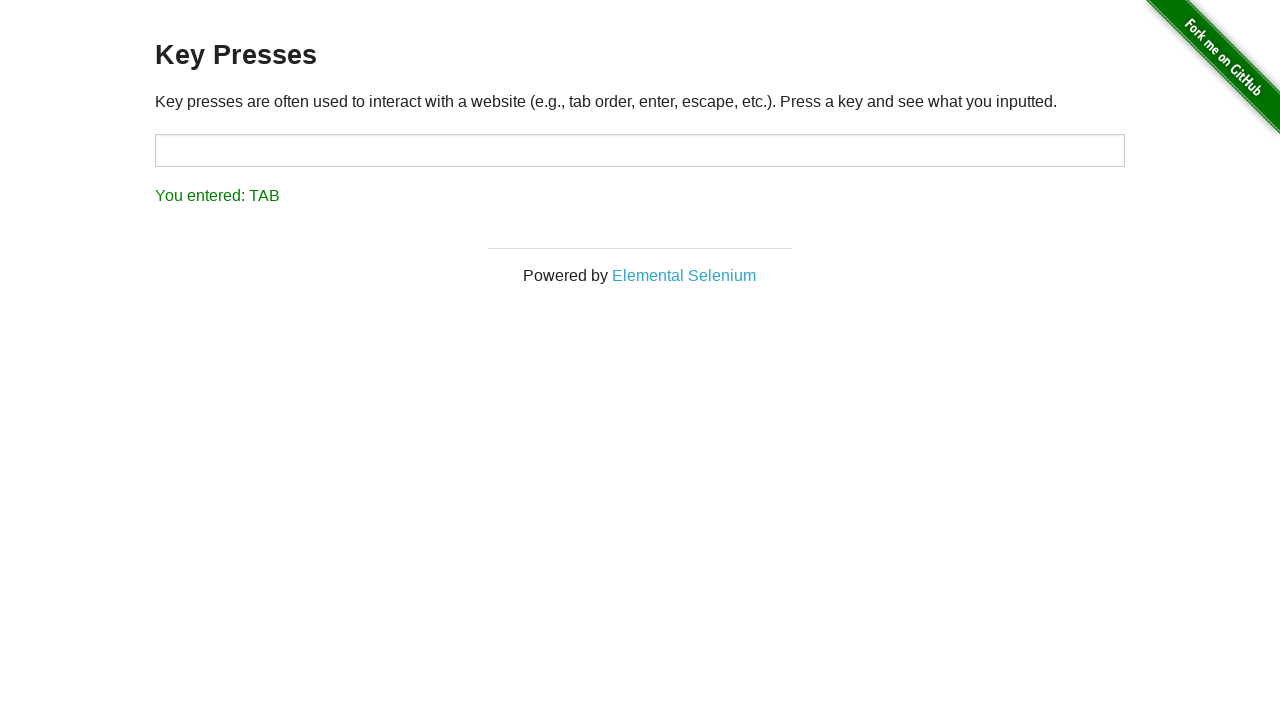

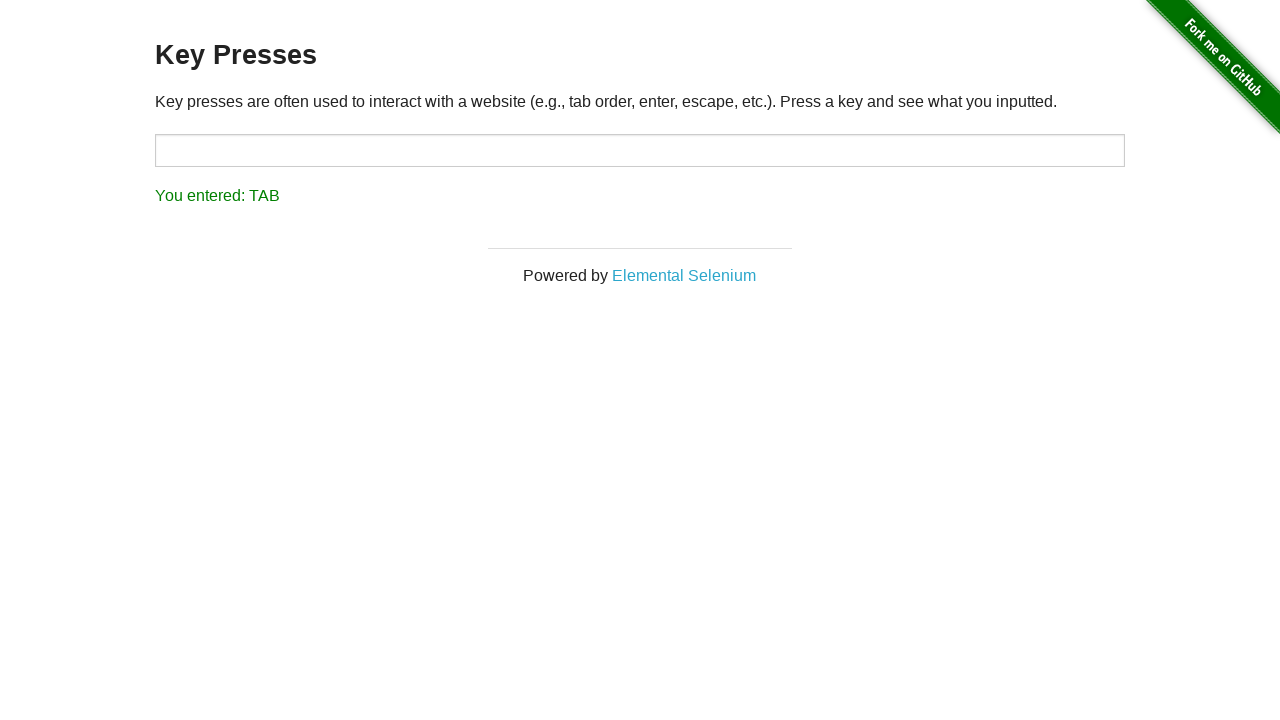